Tests dynamic properties by clicking on a button that becomes enabled after a delay

Starting URL: https://demoqa.com/dynamic-properties

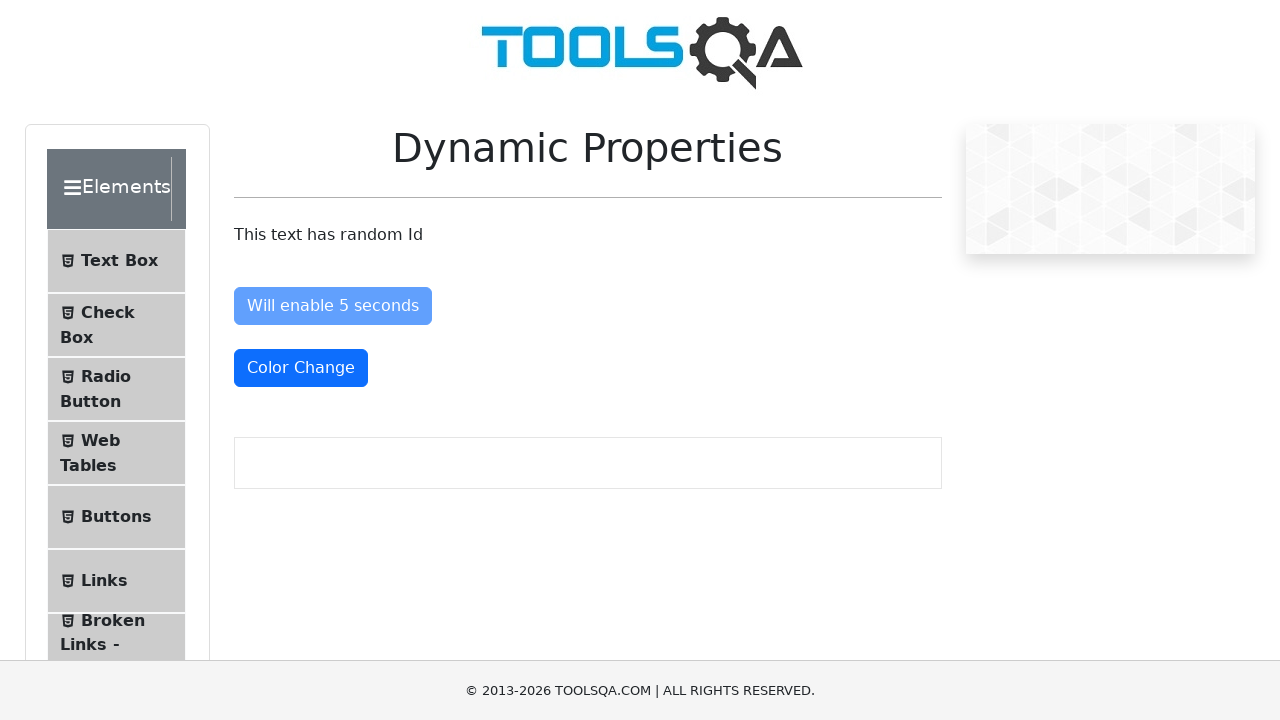

Waited for enable button to be attached to DOM
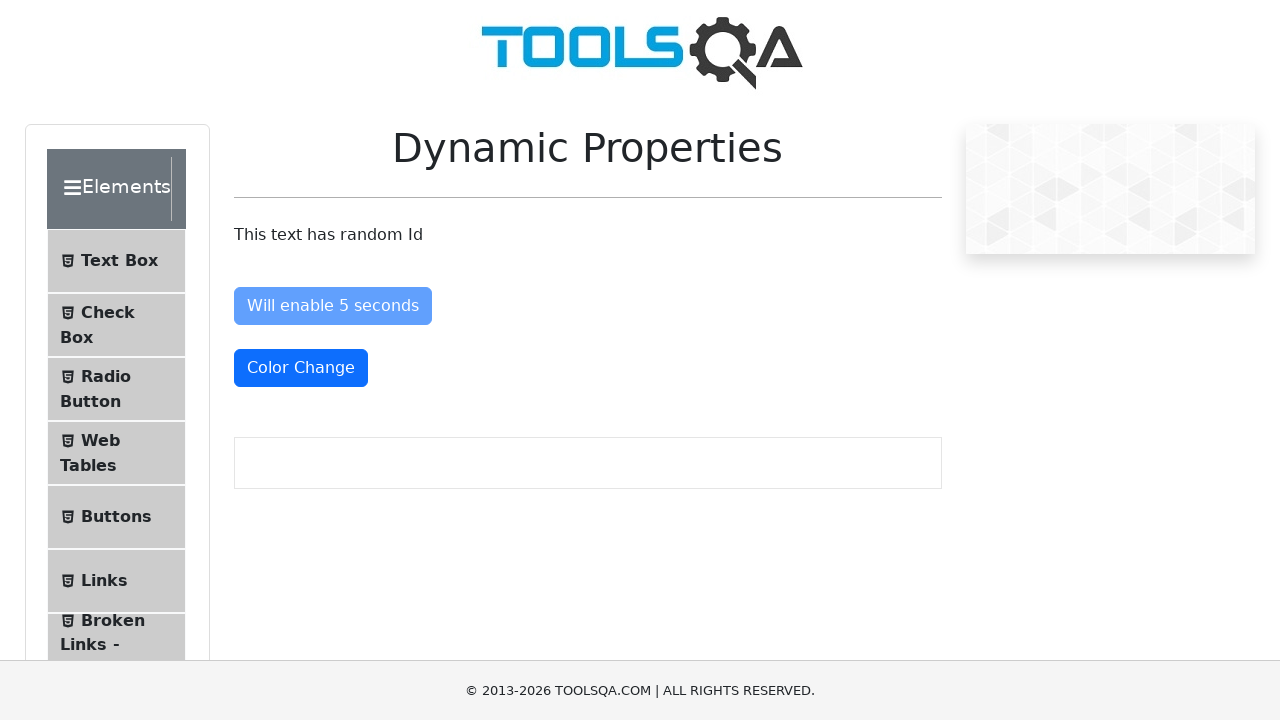

Waited for enable button to become enabled after delay
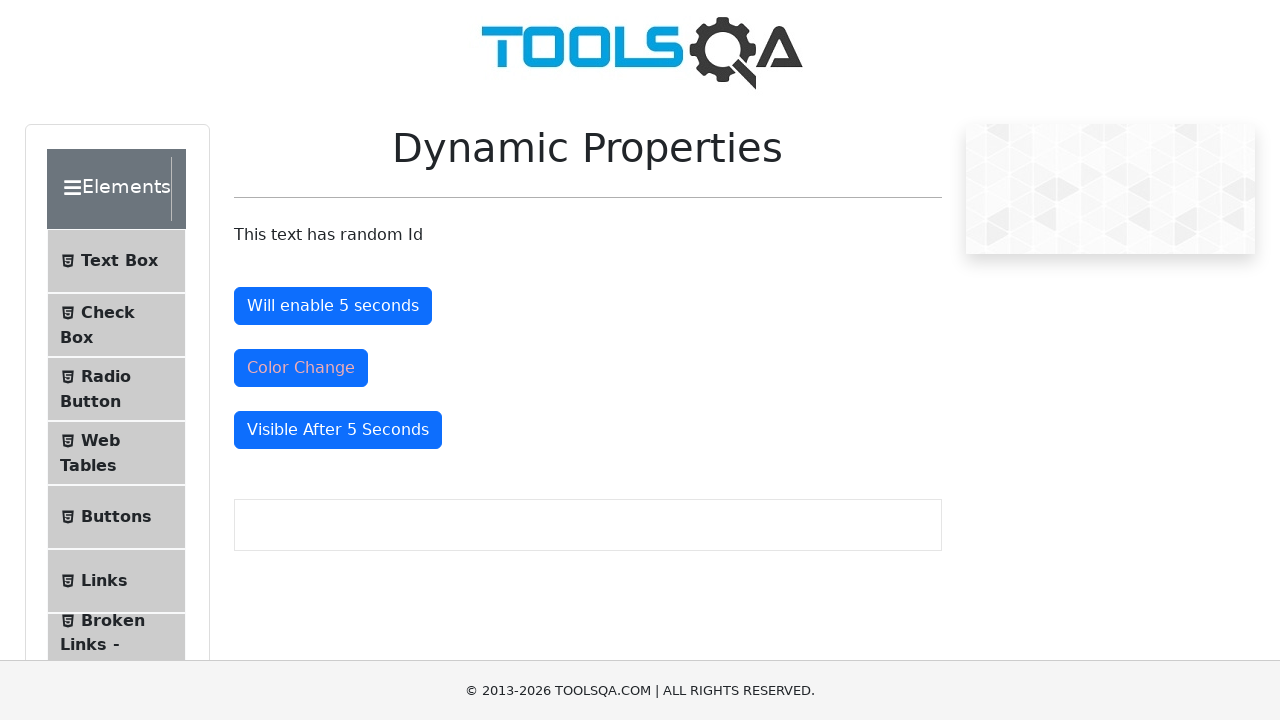

Clicked the dynamically enabled button at (333, 306) on #enableAfter
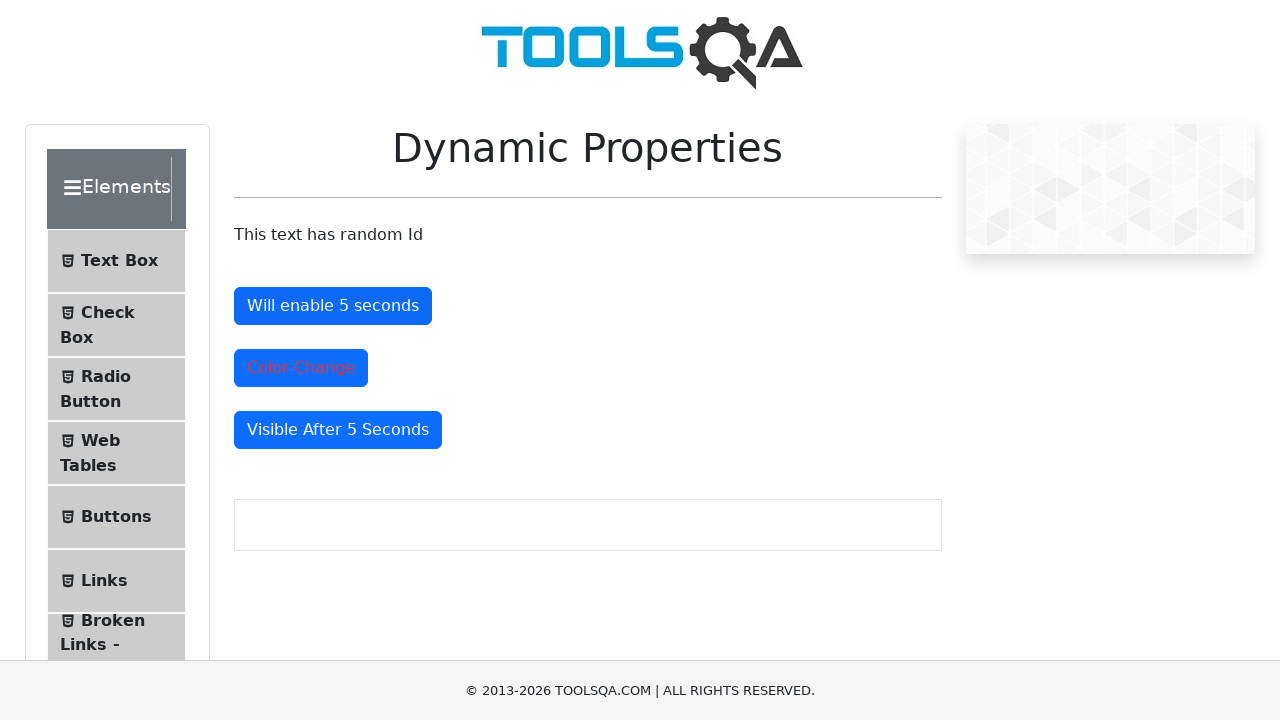

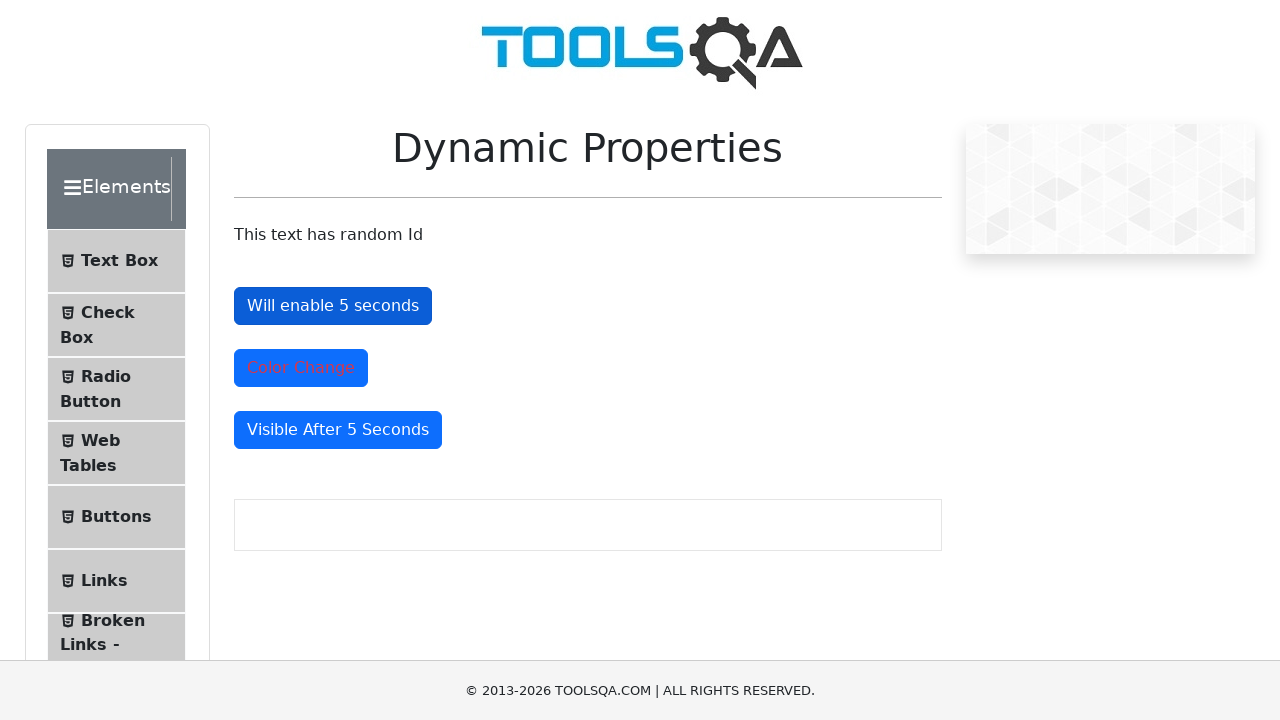